Tests handling multiple browser windows by clicking on TimeTable menu, opening a new window for tracking services, switching between windows, and navigating back to home

Starting URL: https://www.apsrtconline.in/

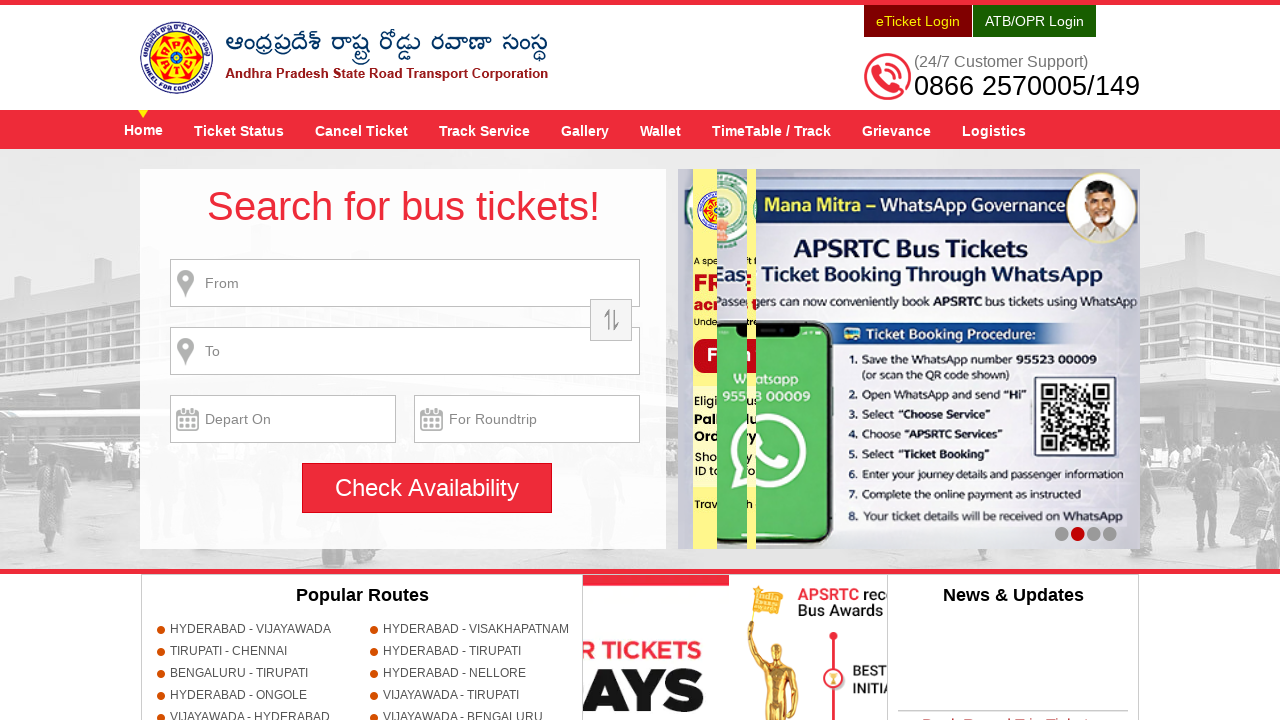

Clicked on TimeTable / Track menu at (772, 130) on a[title='TimeTable / Track']
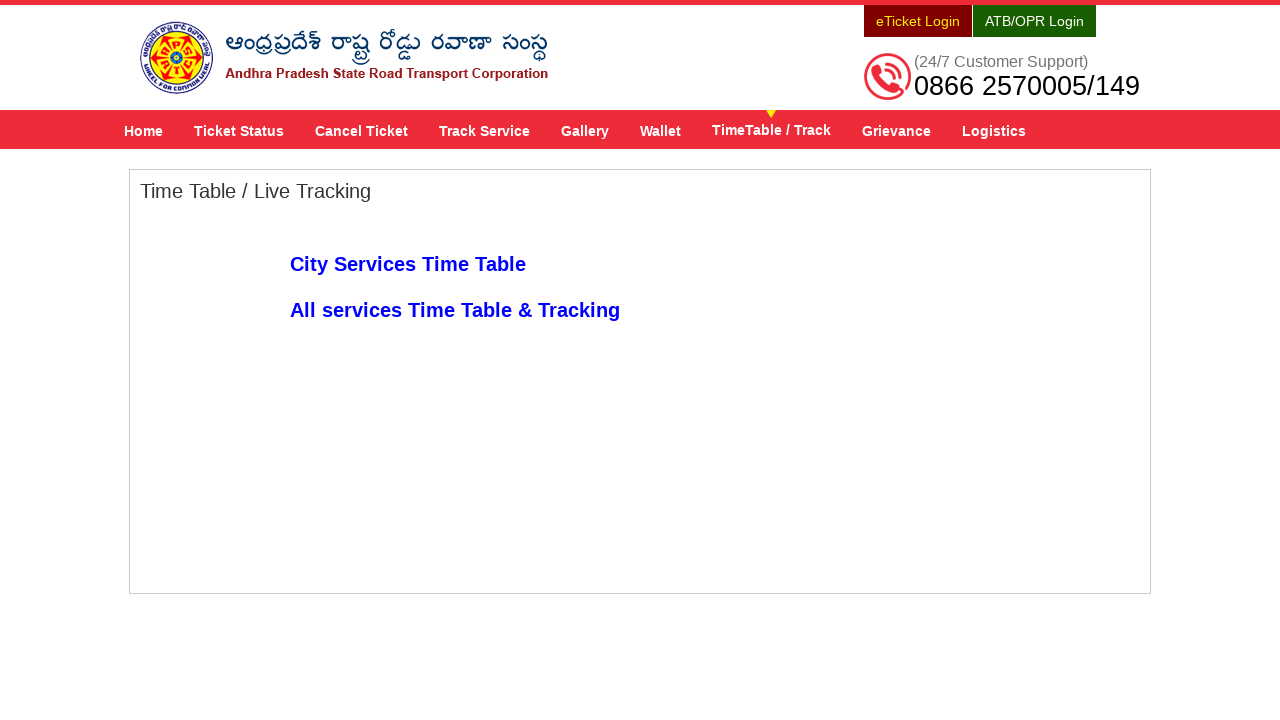

Clicked on All services Time Table & Tracking link to open new window at (455, 310) on xpath=//a[text()='All services Time Table & Tracking']
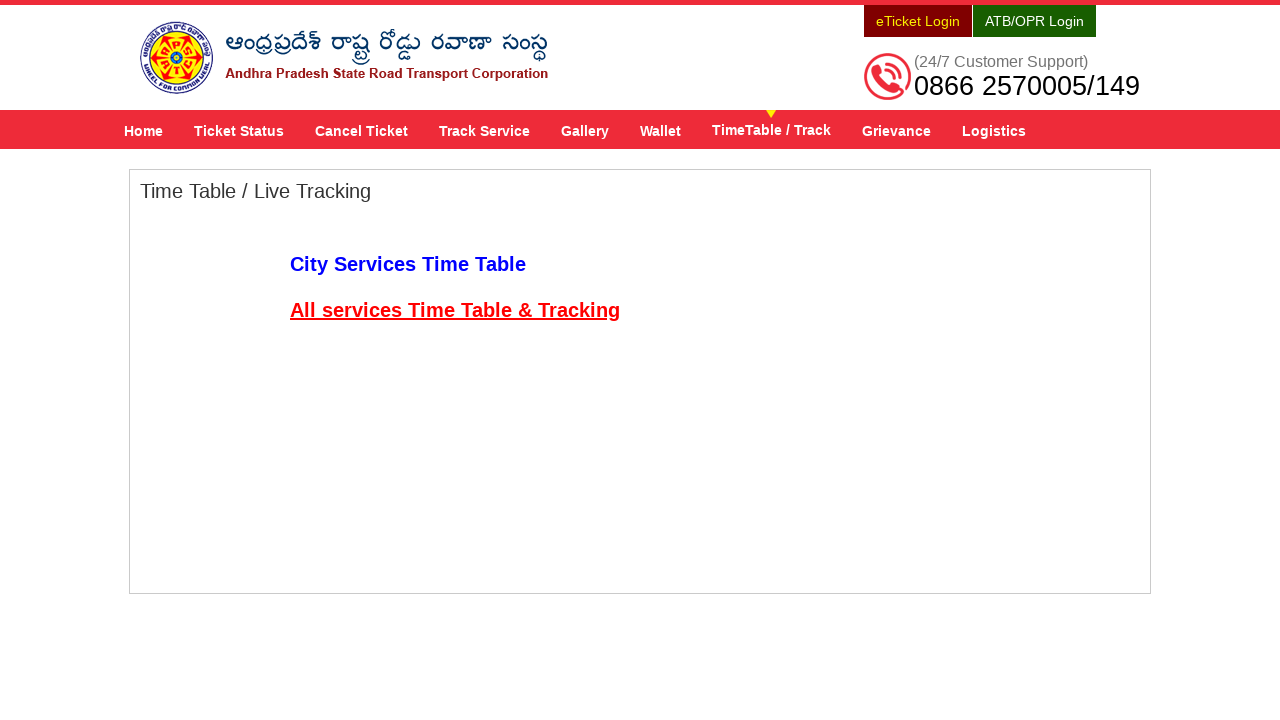

New window loaded and page object retrieved
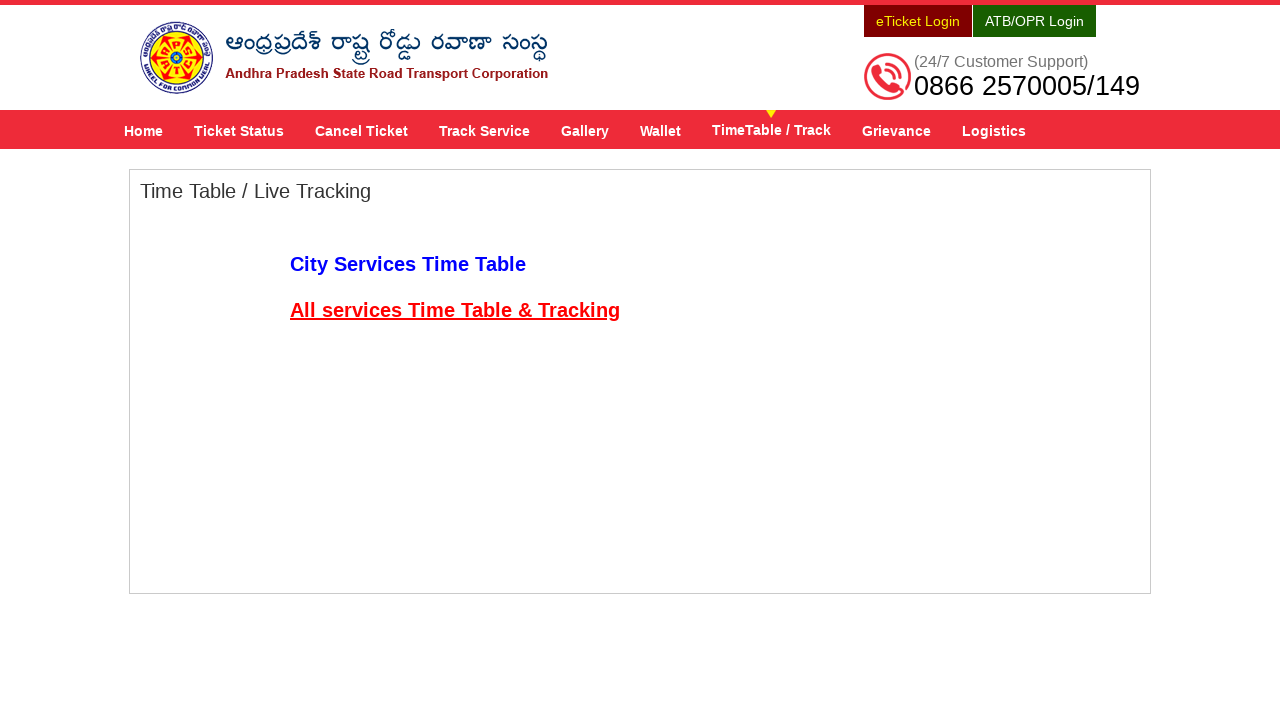

Captured title of second window: APSRTC LIVE TRACK
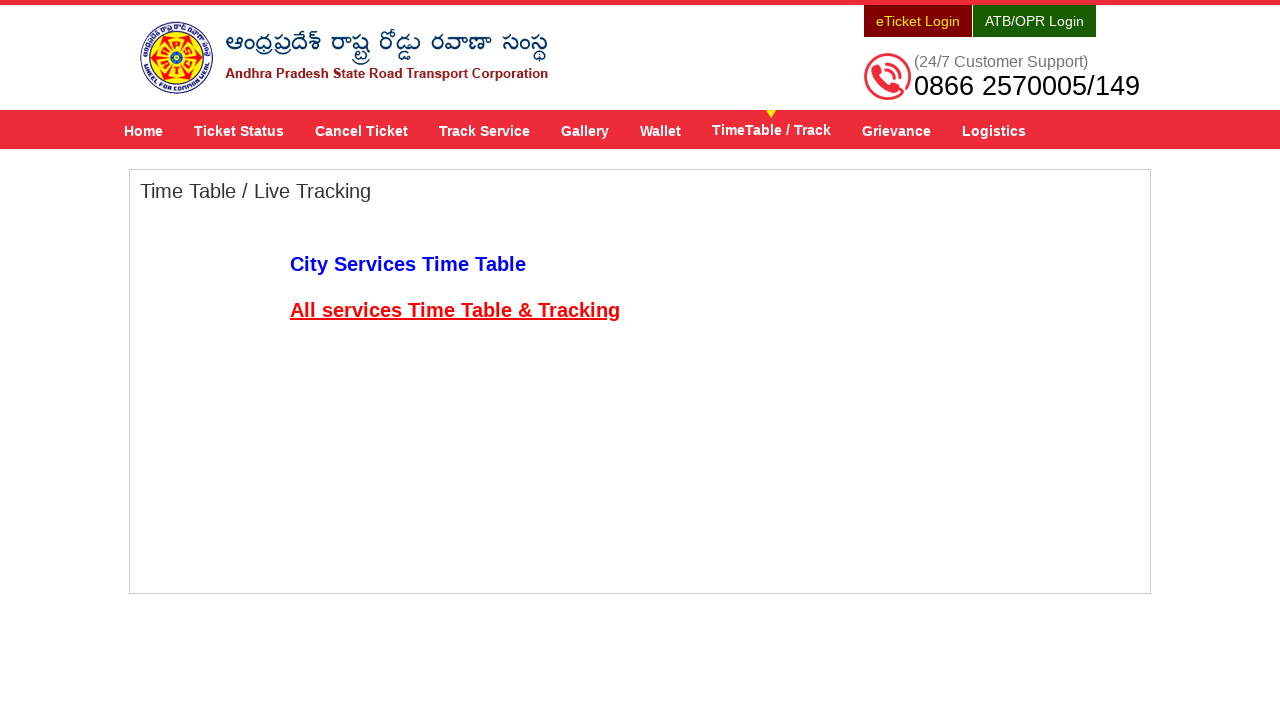

Closed the new window
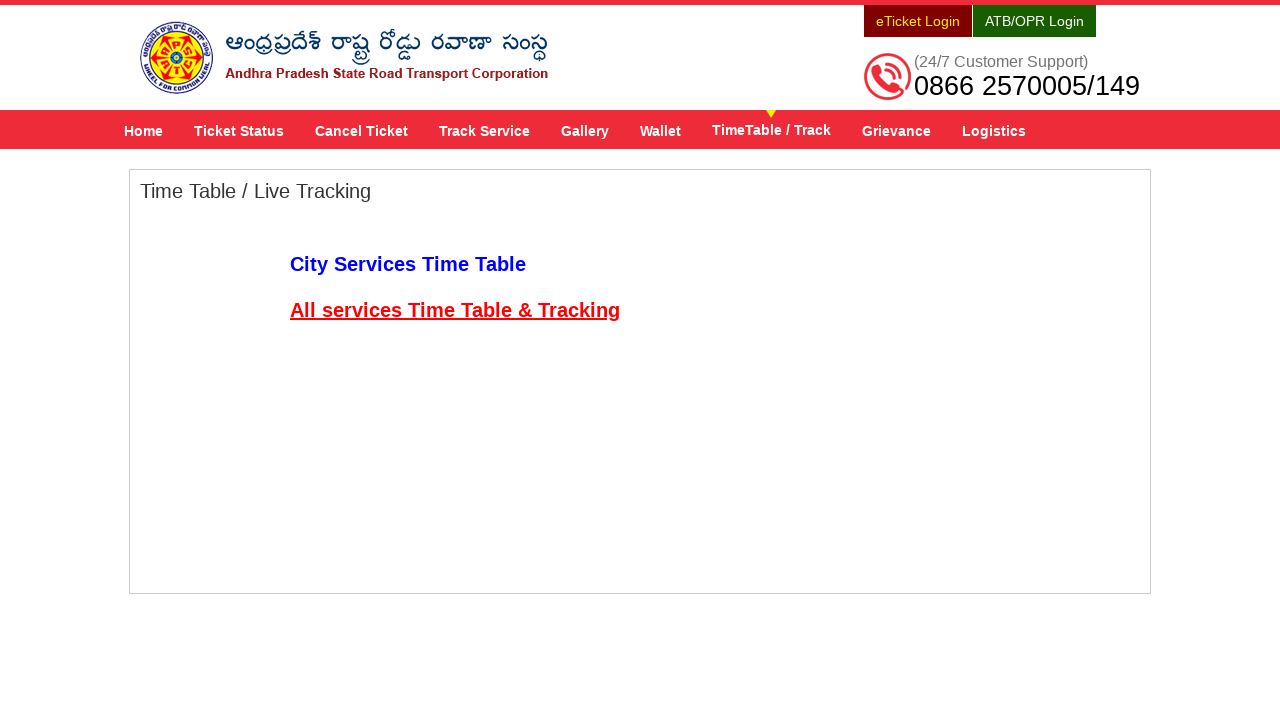

Switched back to original window
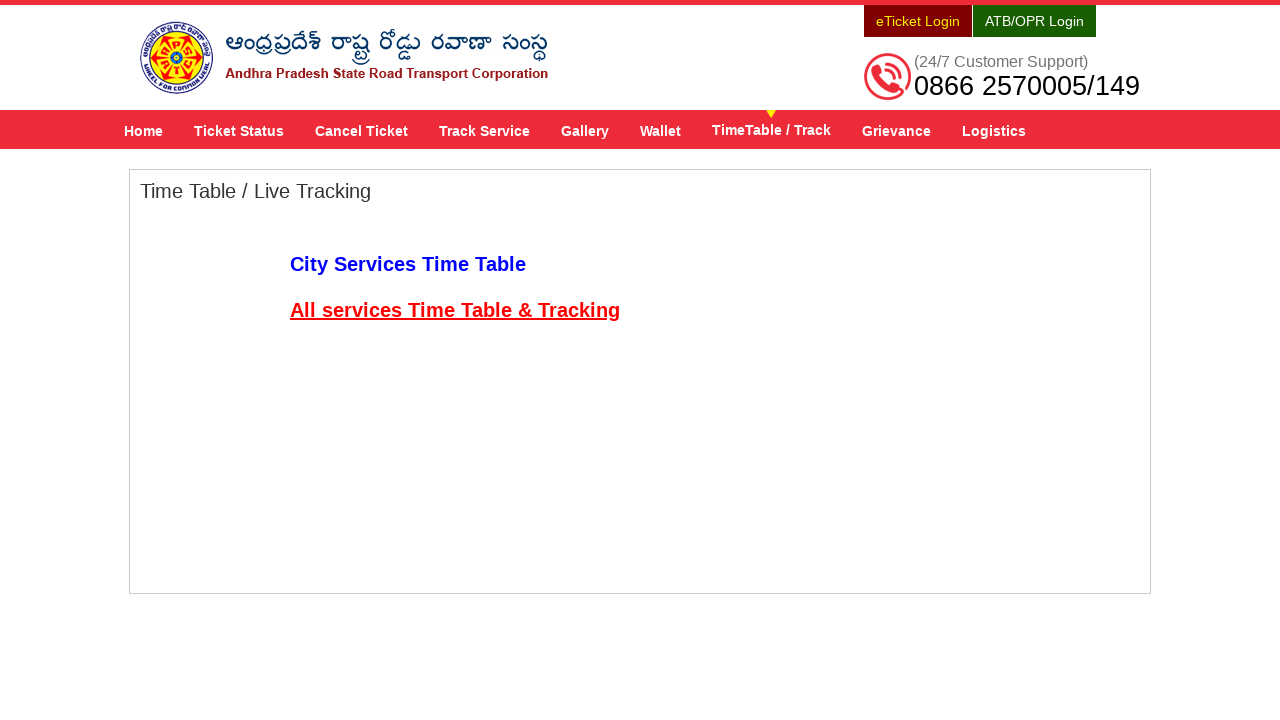

Clicked on Home link to navigate back to home page at (144, 130) on a[title='Home']
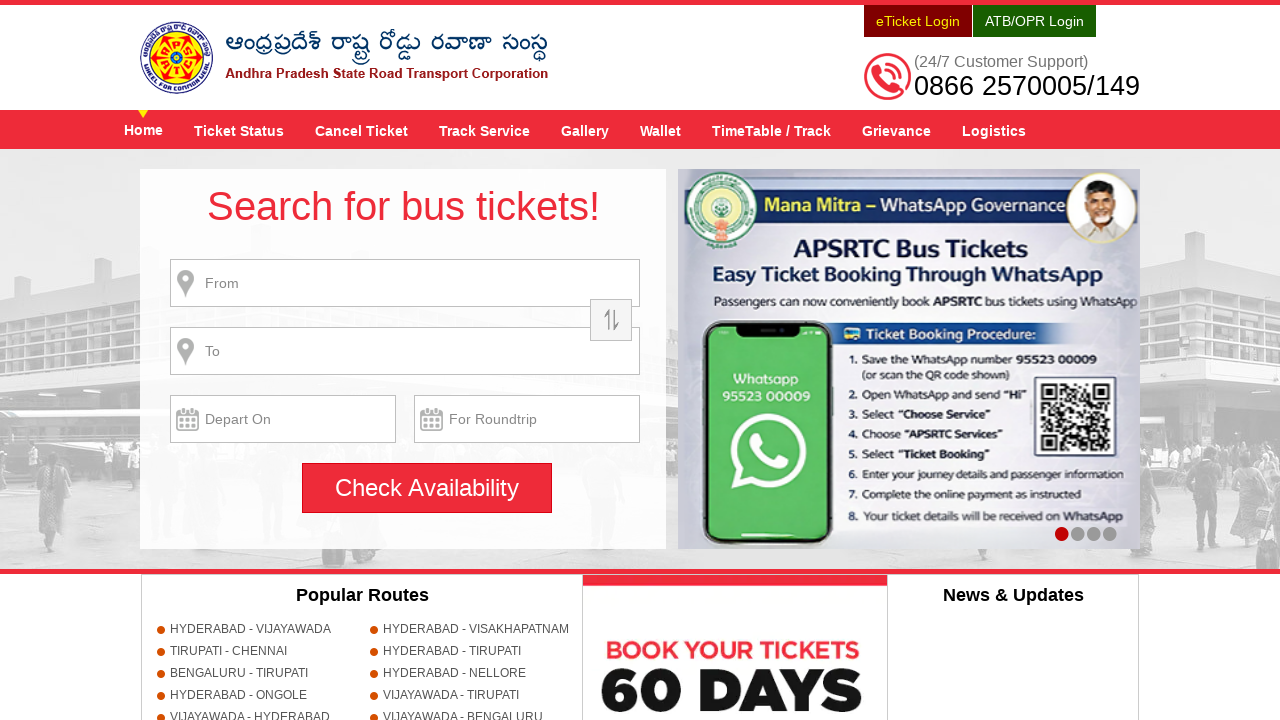

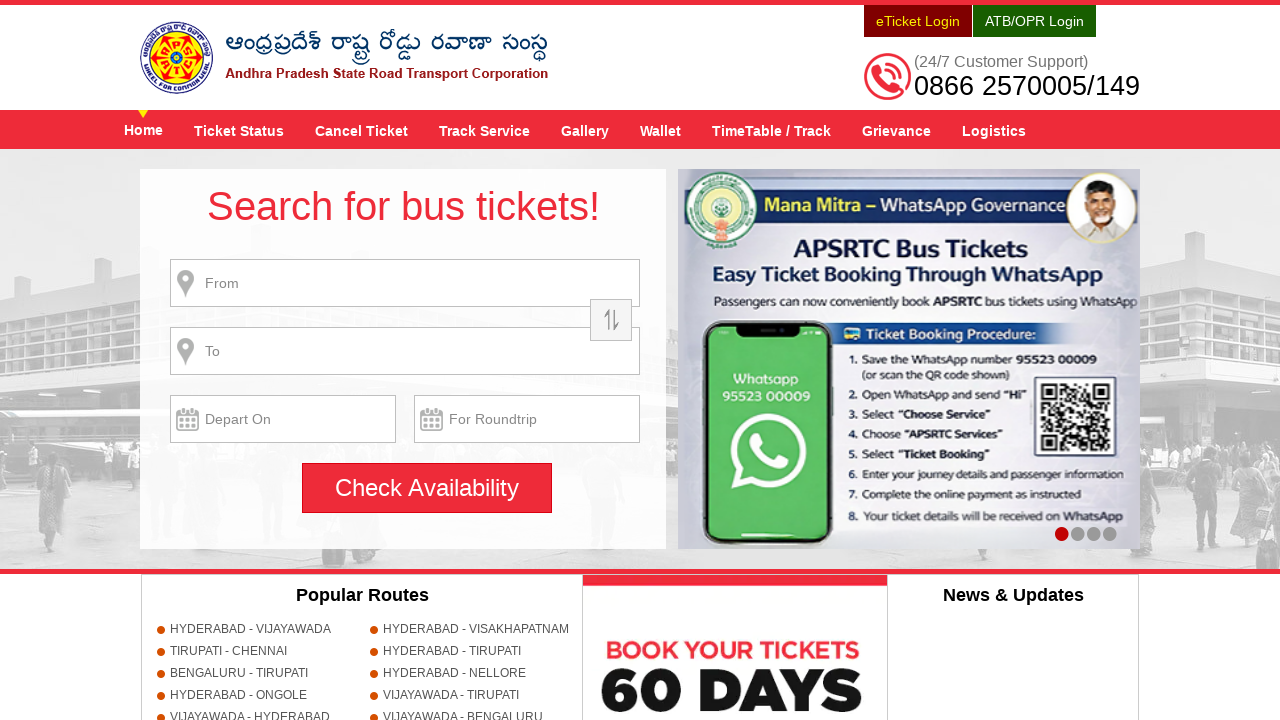